Tests marking all todo items as completed using the toggle all checkbox

Starting URL: https://demo.playwright.dev/todomvc

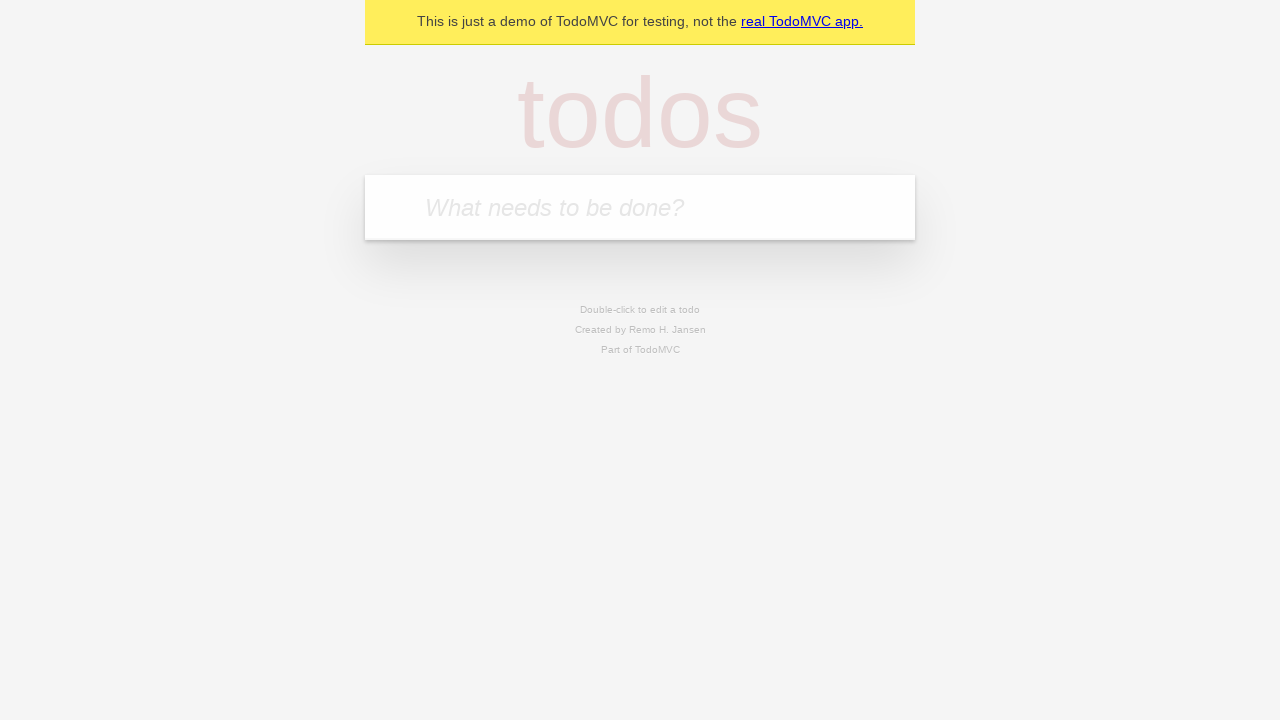

Filled todo input with 'buy some cheese' on internal:attr=[placeholder="What needs to be done?"i]
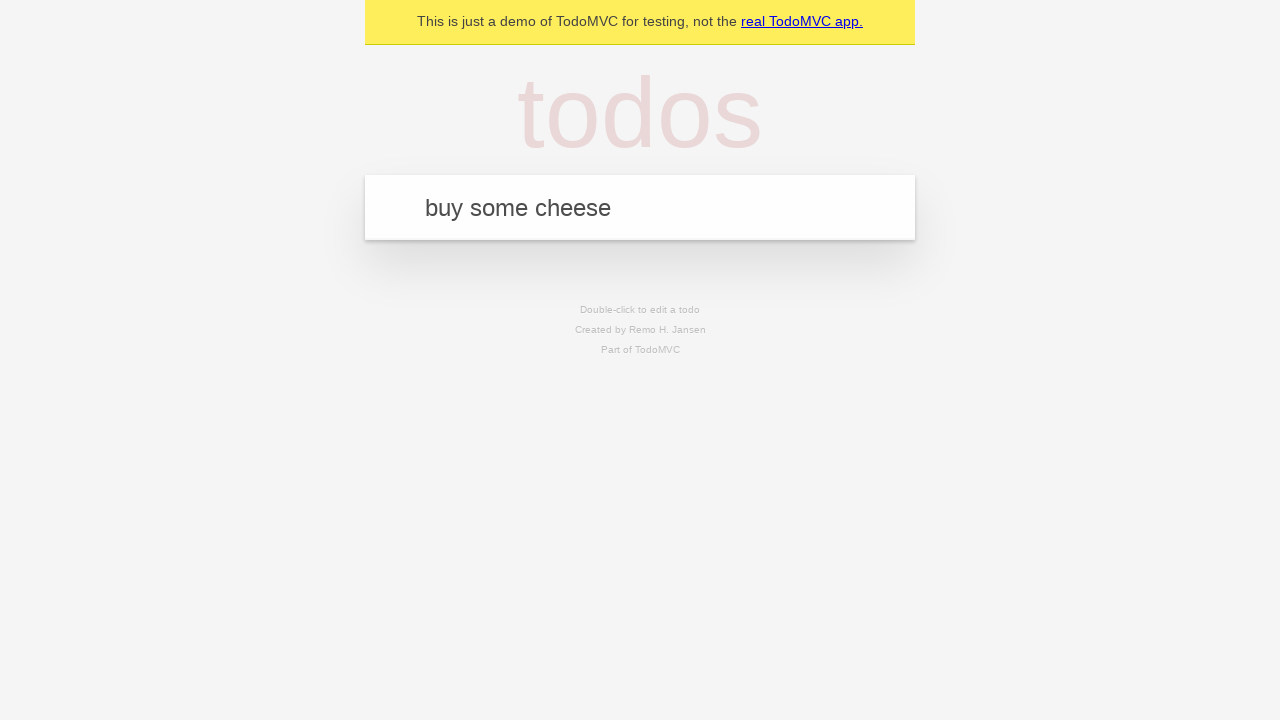

Pressed Enter to add todo 'buy some cheese' on internal:attr=[placeholder="What needs to be done?"i]
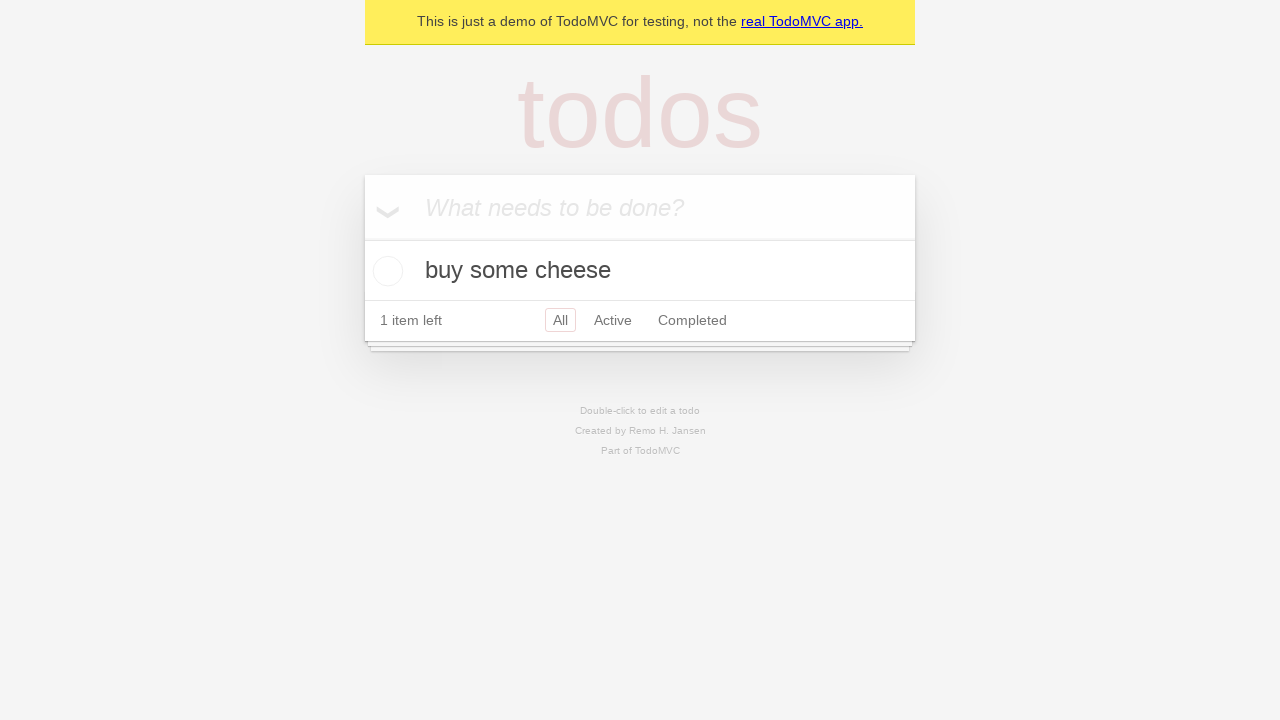

Filled todo input with 'feed the cat' on internal:attr=[placeholder="What needs to be done?"i]
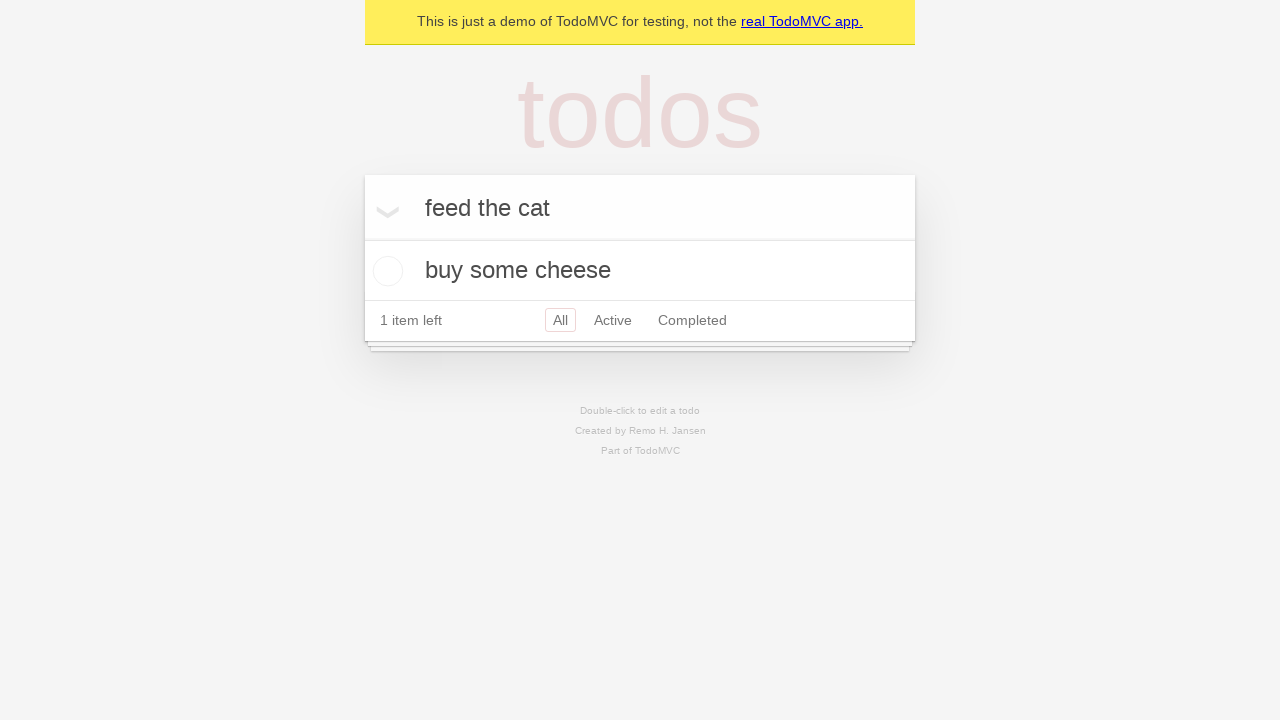

Pressed Enter to add todo 'feed the cat' on internal:attr=[placeholder="What needs to be done?"i]
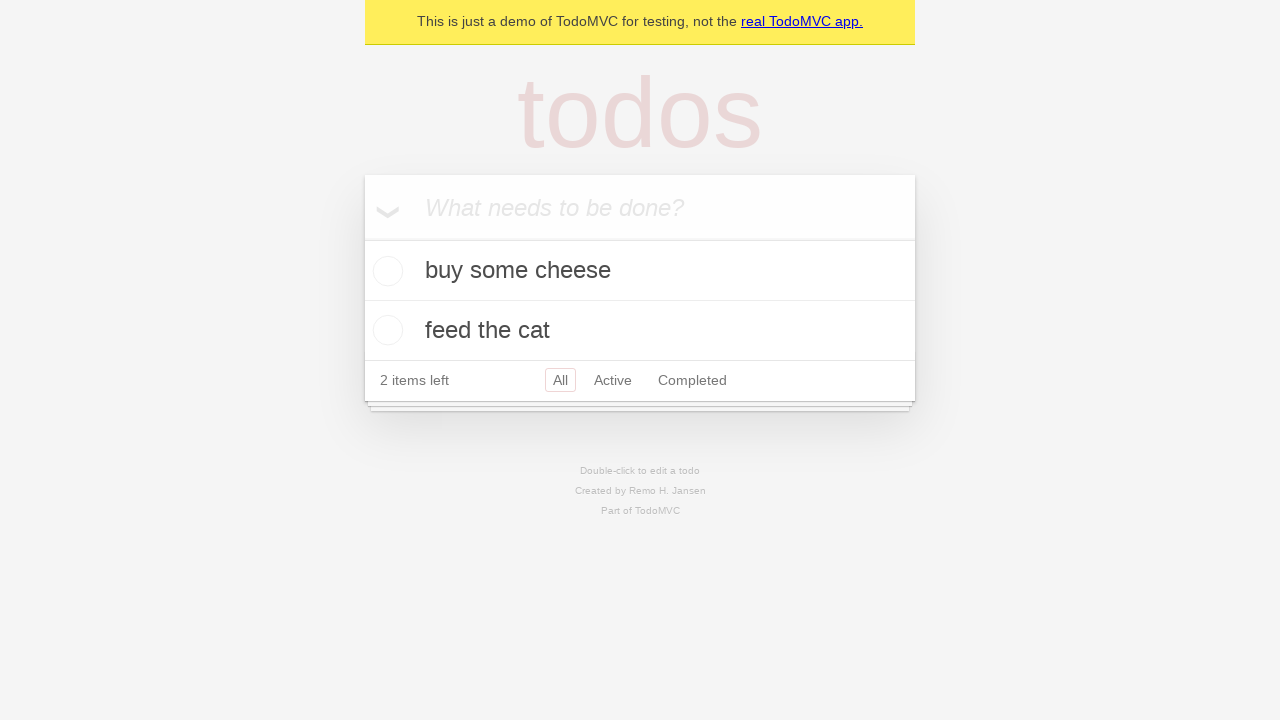

Filled todo input with 'book a doctors appointment' on internal:attr=[placeholder="What needs to be done?"i]
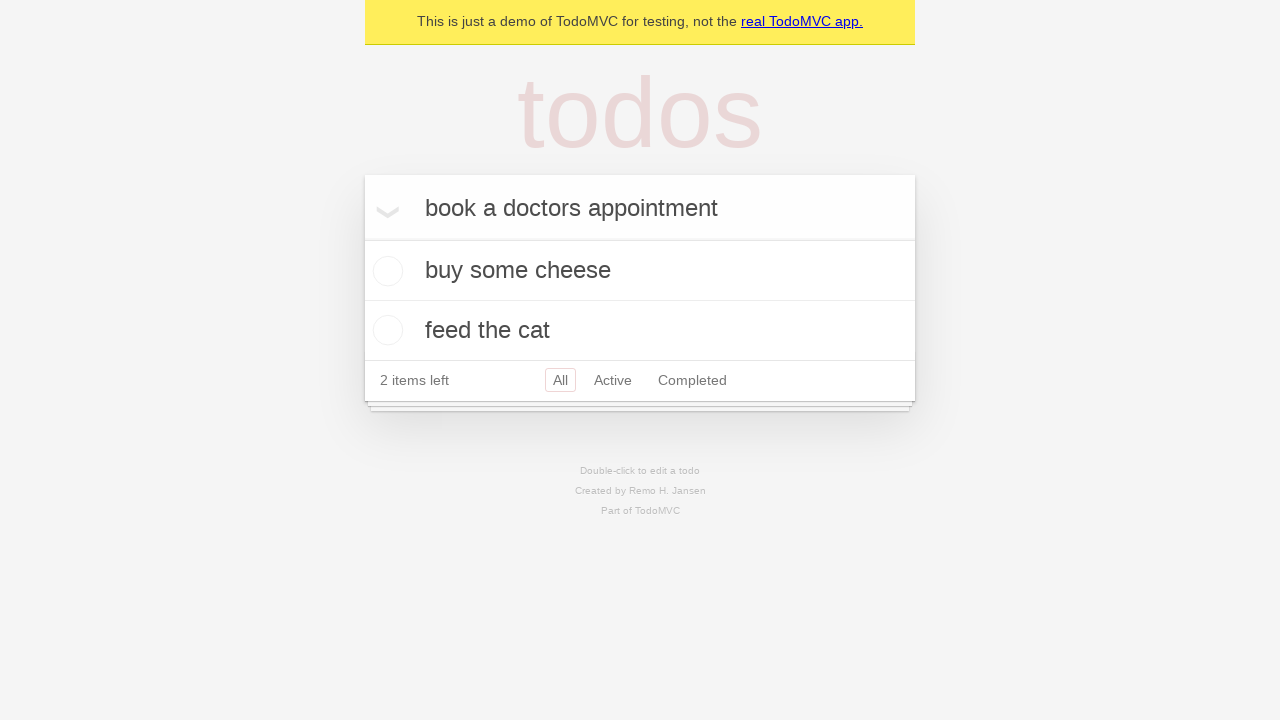

Pressed Enter to add todo 'book a doctors appointment' on internal:attr=[placeholder="What needs to be done?"i]
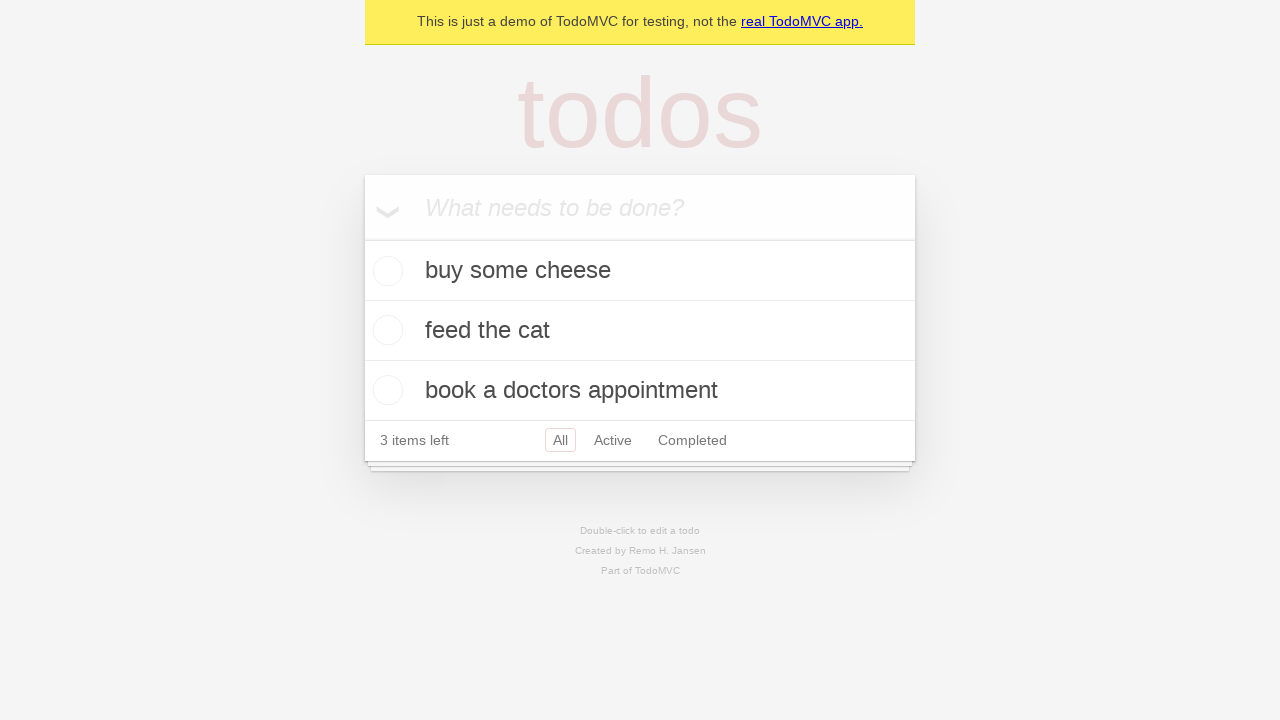

Waited for all 3 todo items to appear on the page
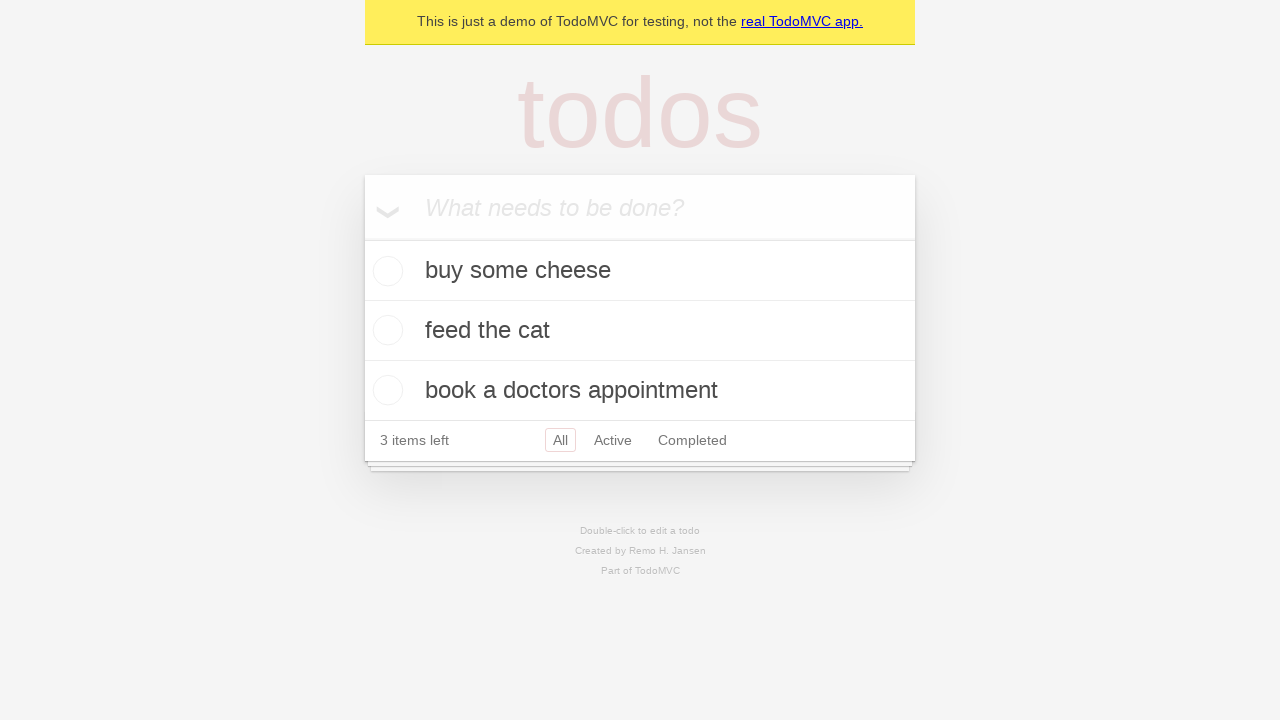

Clicked 'Mark all as complete' checkbox to mark all todos as completed at (362, 238) on internal:label="Mark all as complete"i
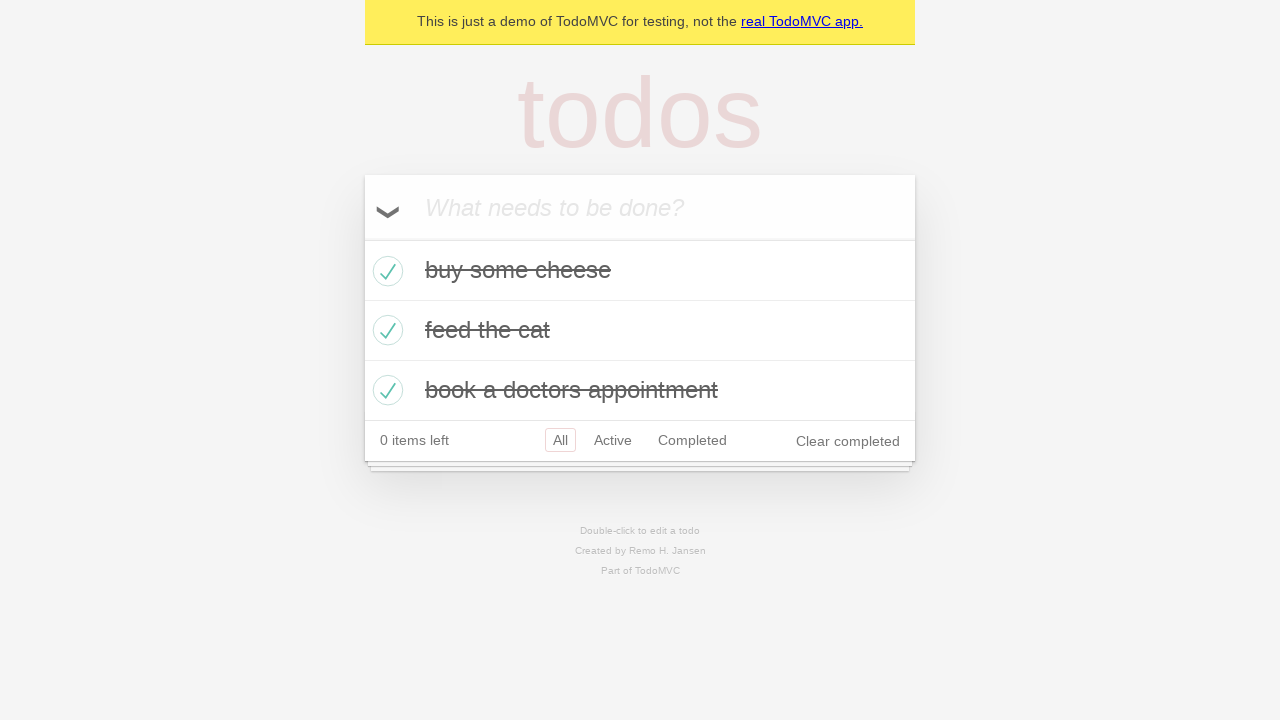

Verified that all todo items are now marked as completed
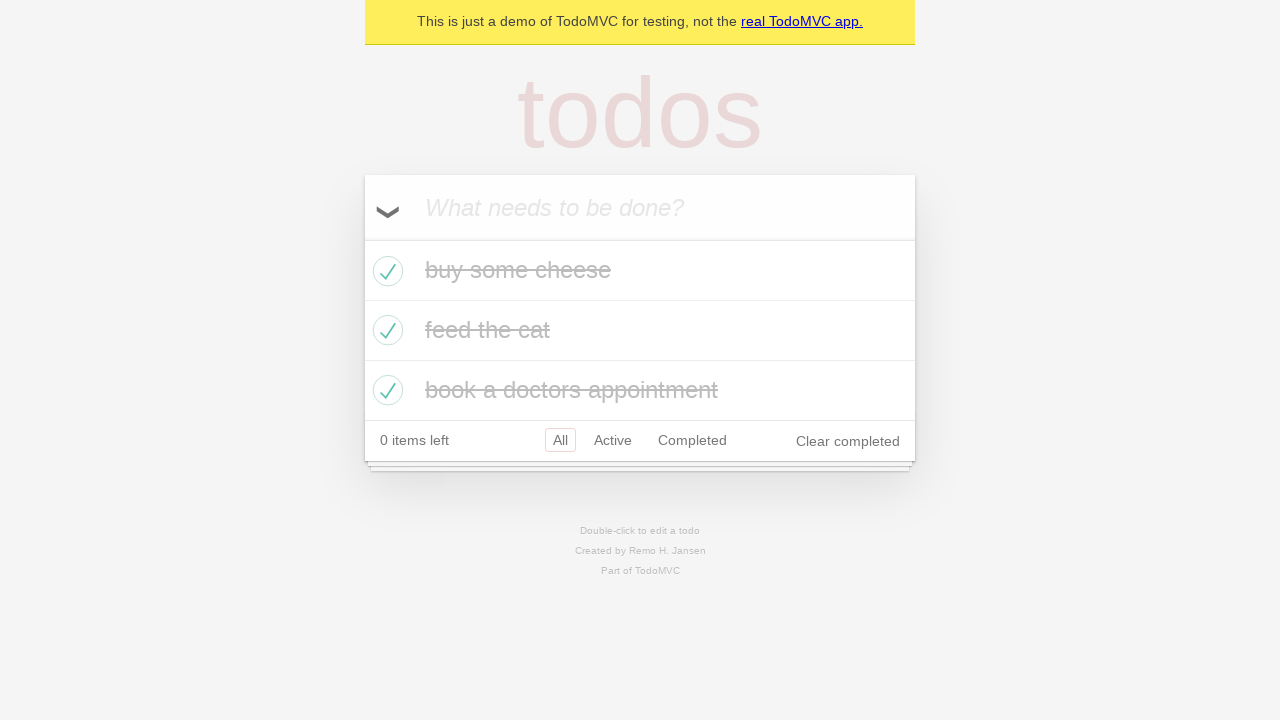

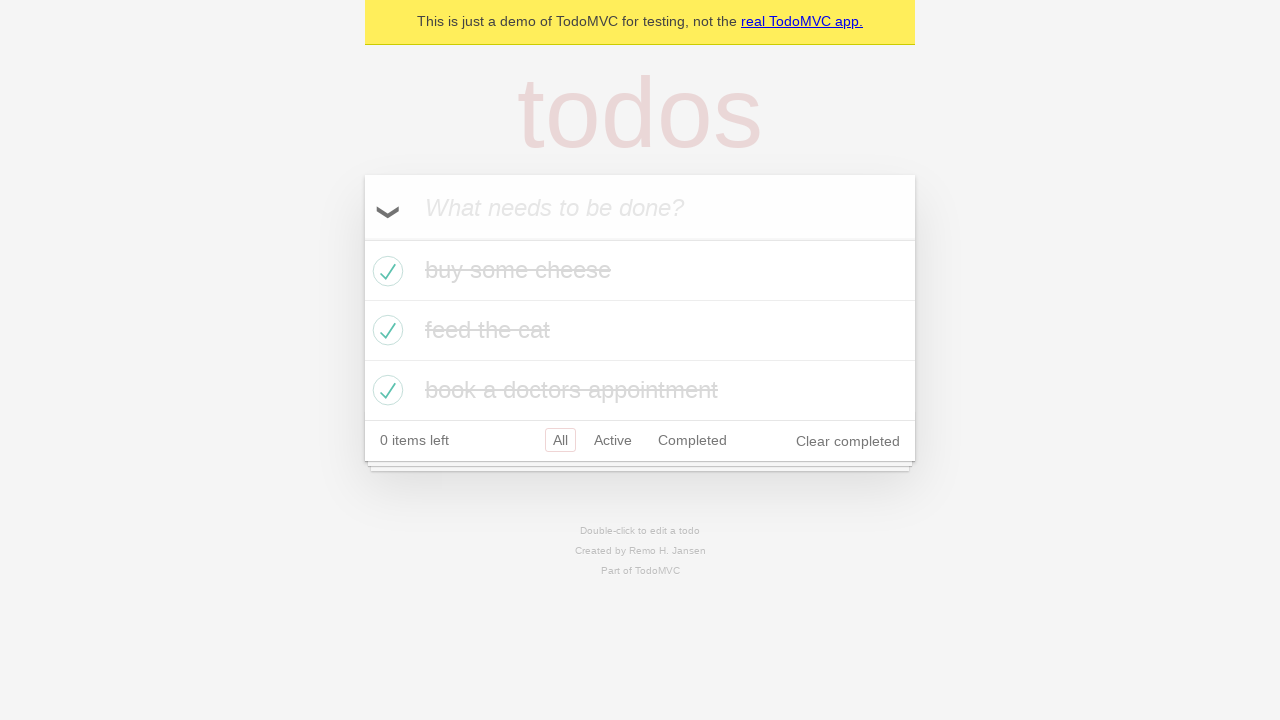